Tests that the text input field is cleared after adding a todo item

Starting URL: https://demo.playwright.dev/todomvc

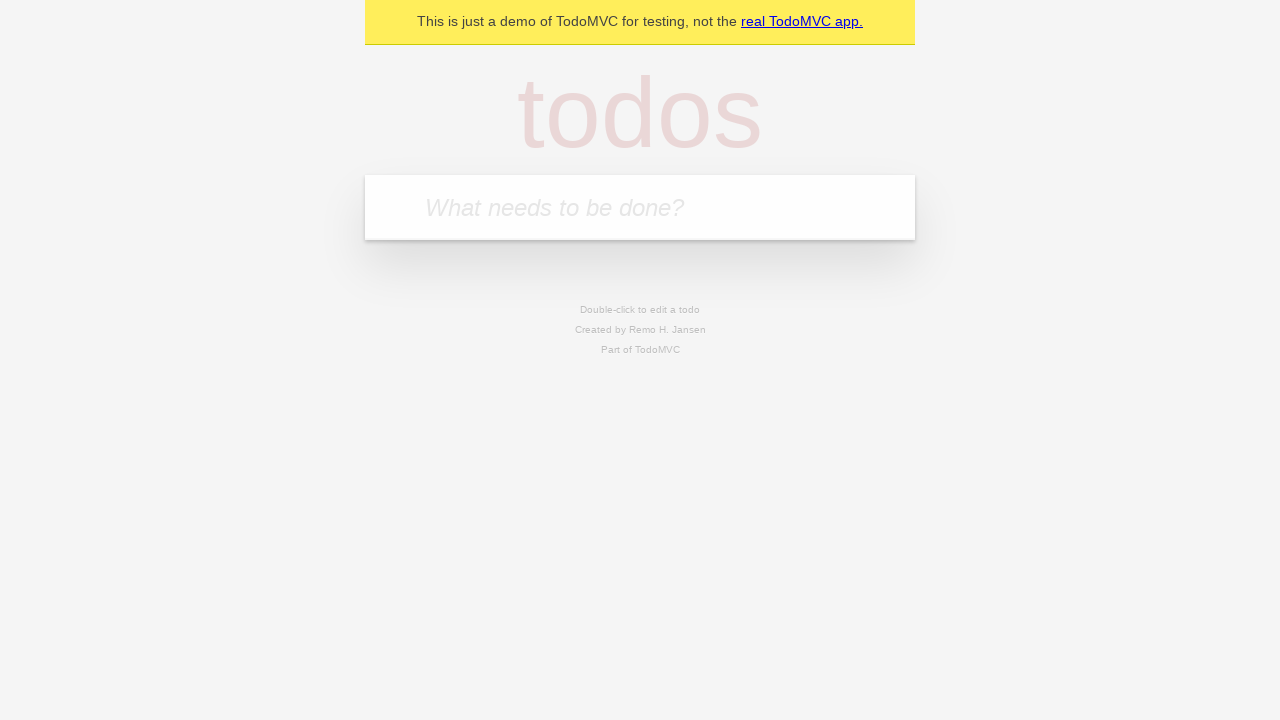

Located the 'What needs to be done?' input field
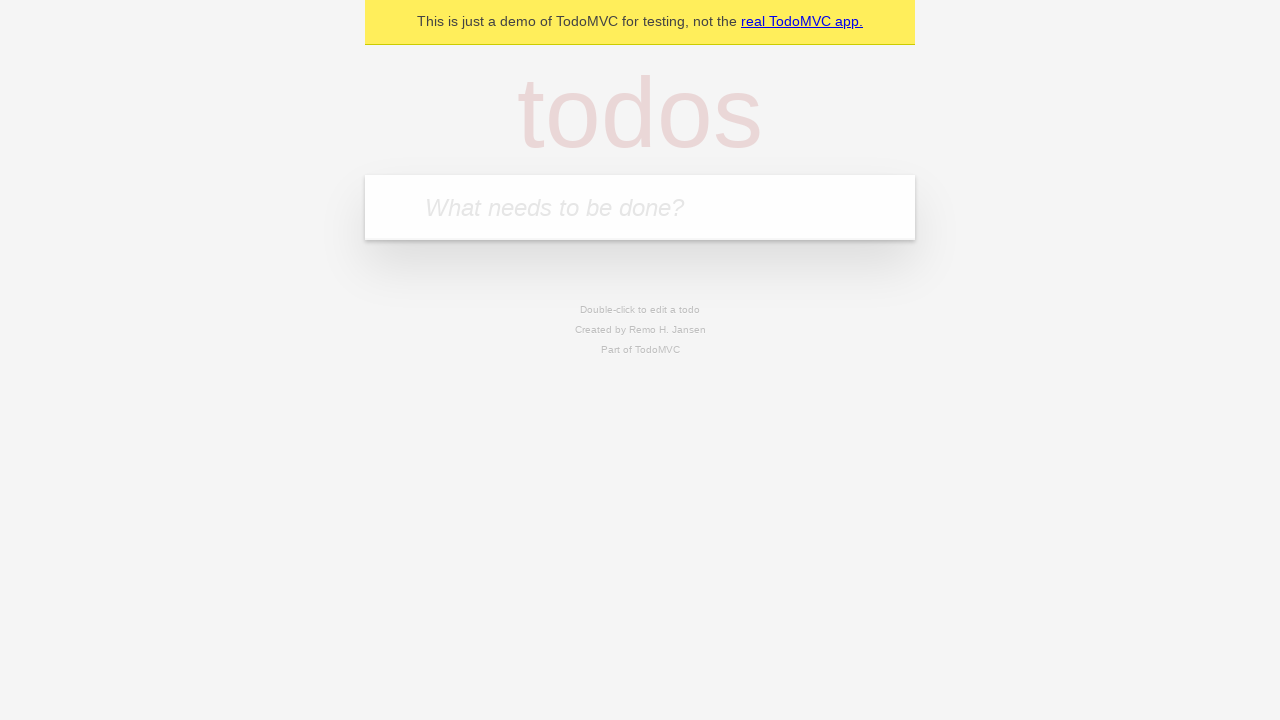

Filled input field with 'buy some cheese' on internal:attr=[placeholder="What needs to be done?"i]
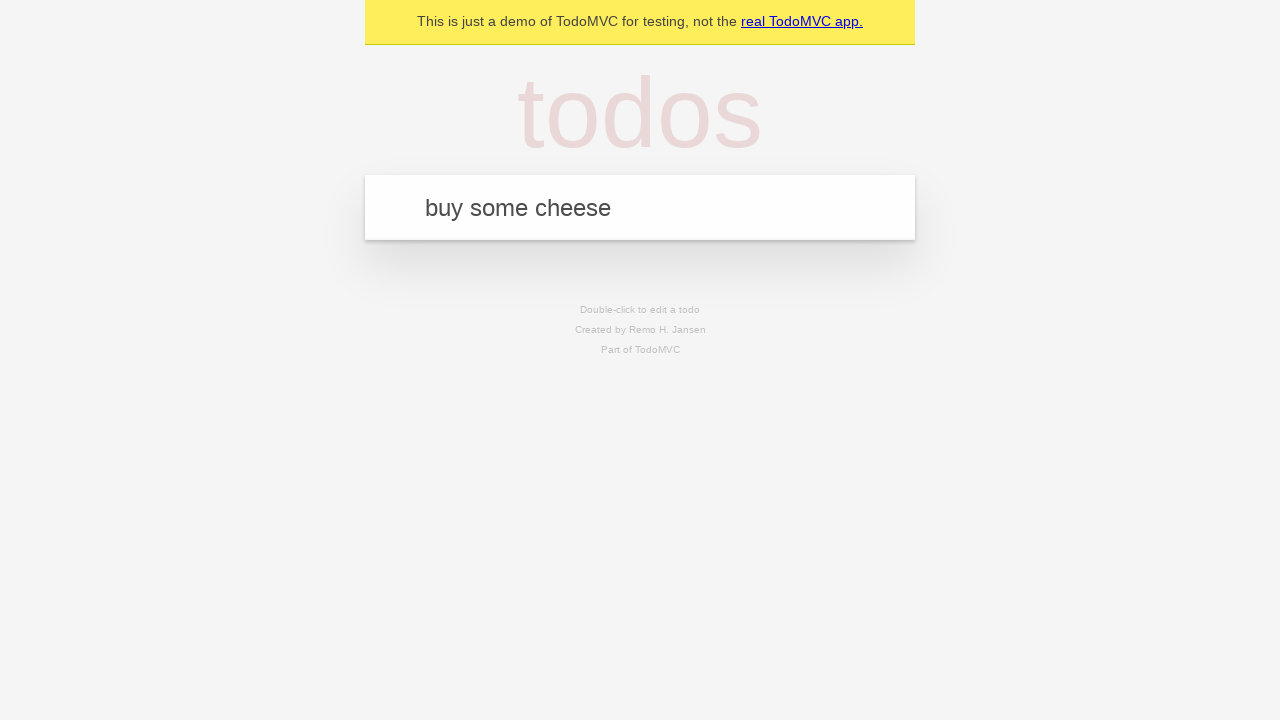

Pressed Enter to add the todo item on internal:attr=[placeholder="What needs to be done?"i]
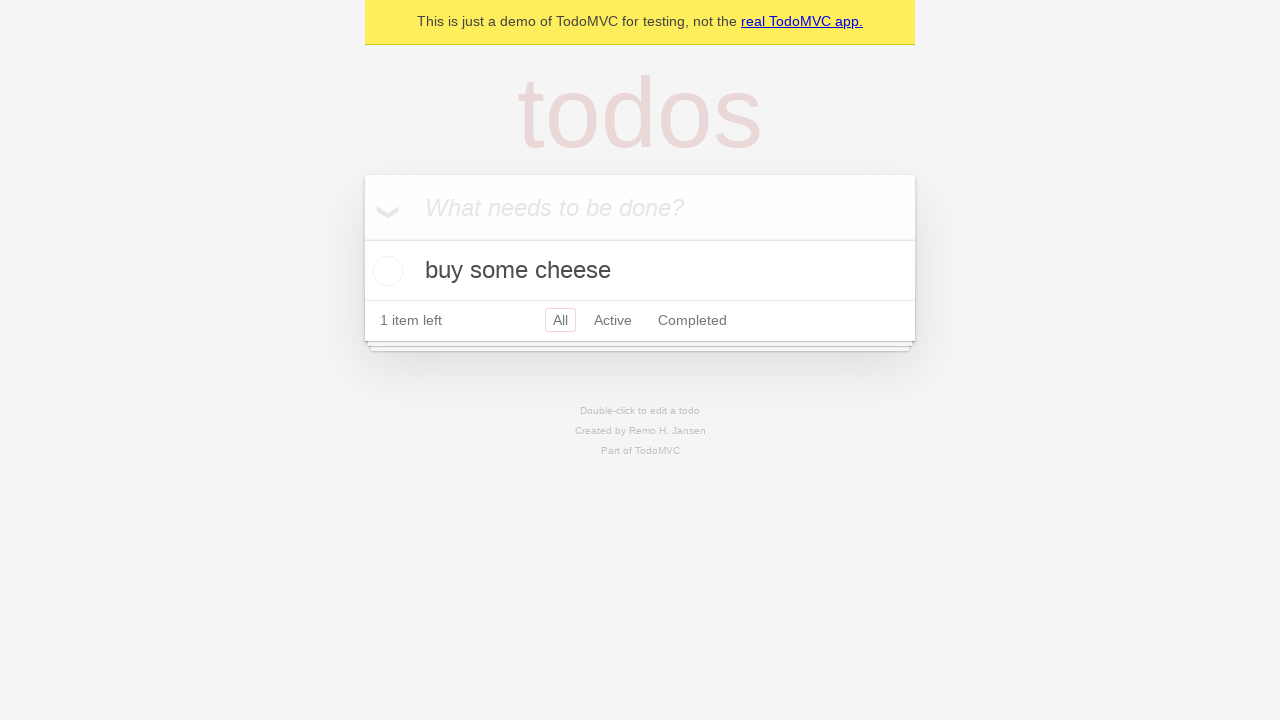

Todo item successfully added and title element appeared
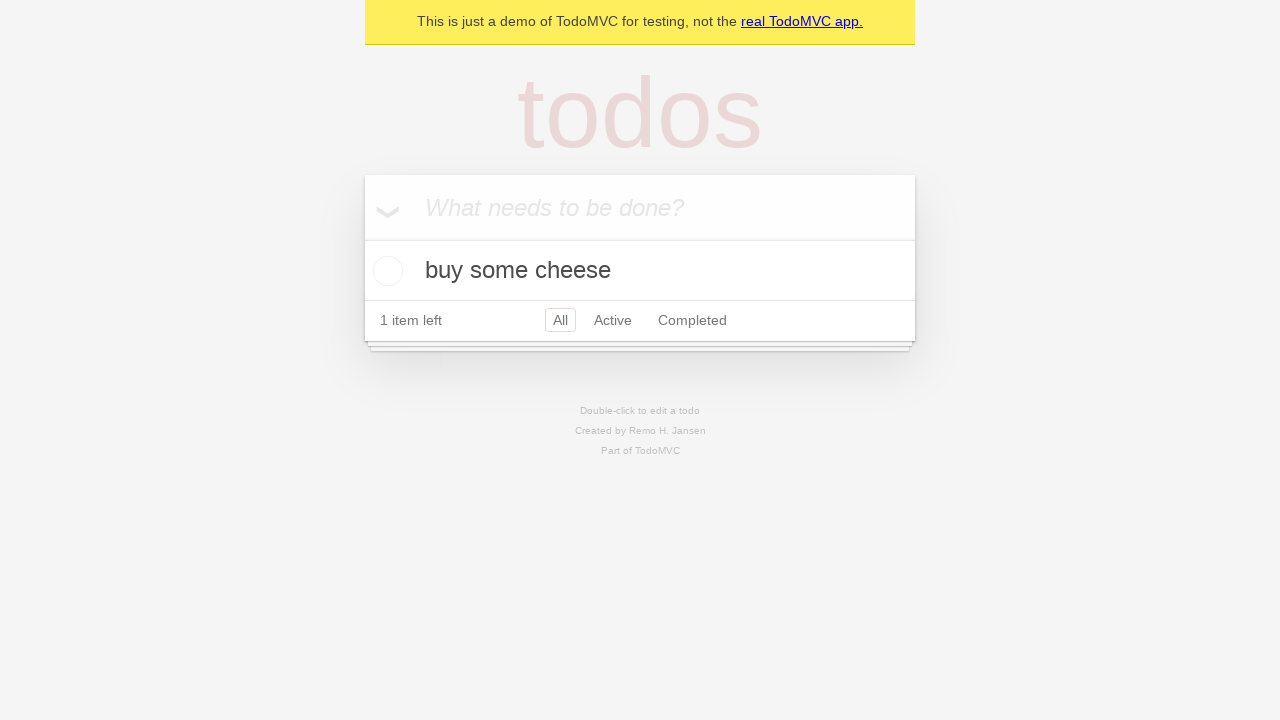

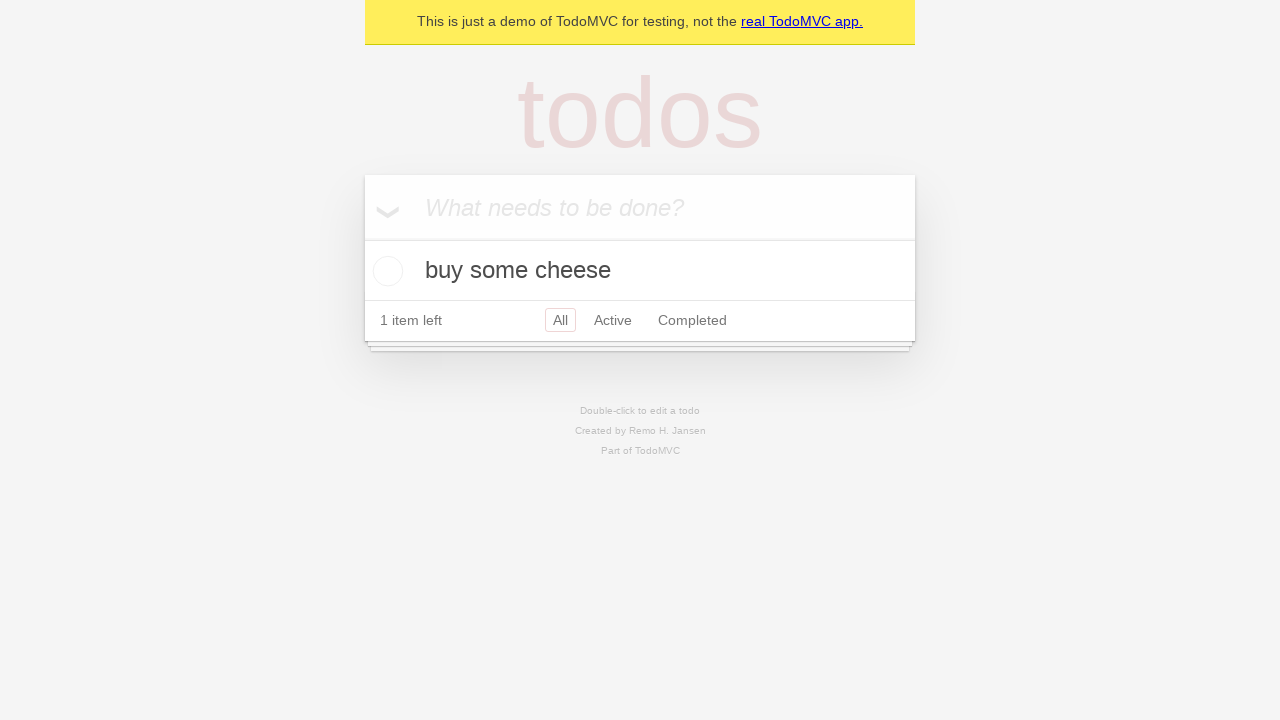